Navigates to a test application homepage and clicks on the Students navigation link

Starting URL: https://gravitymvctestapplication.azurewebsites.net/

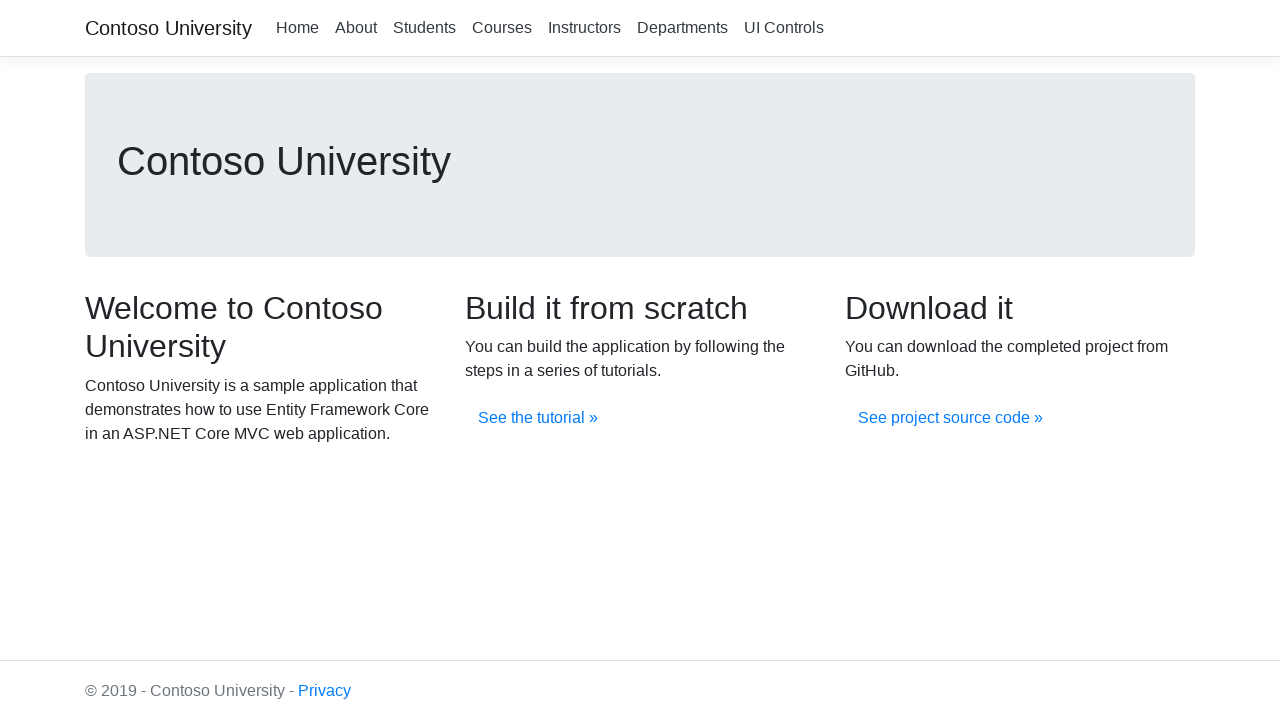

Navigated to Gravity MVC Test Application homepage
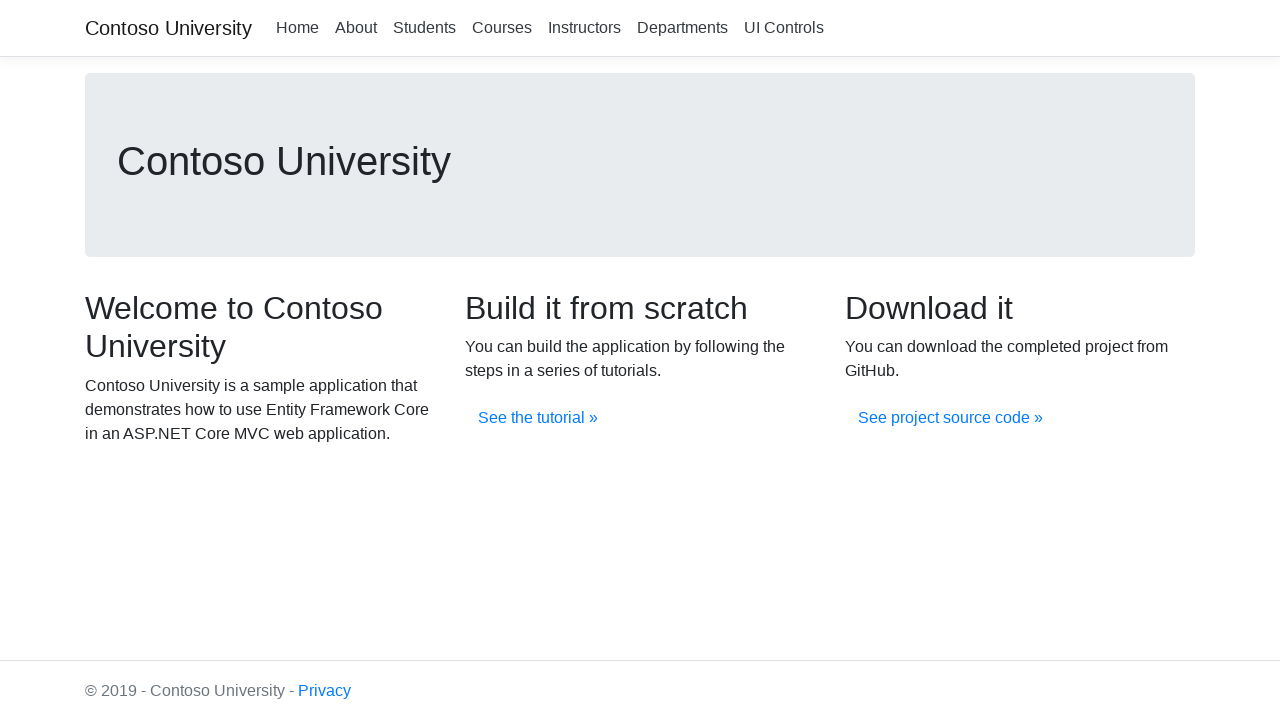

Clicked on the Students navigation link at (424, 28) on xpath=//a[.='Students']
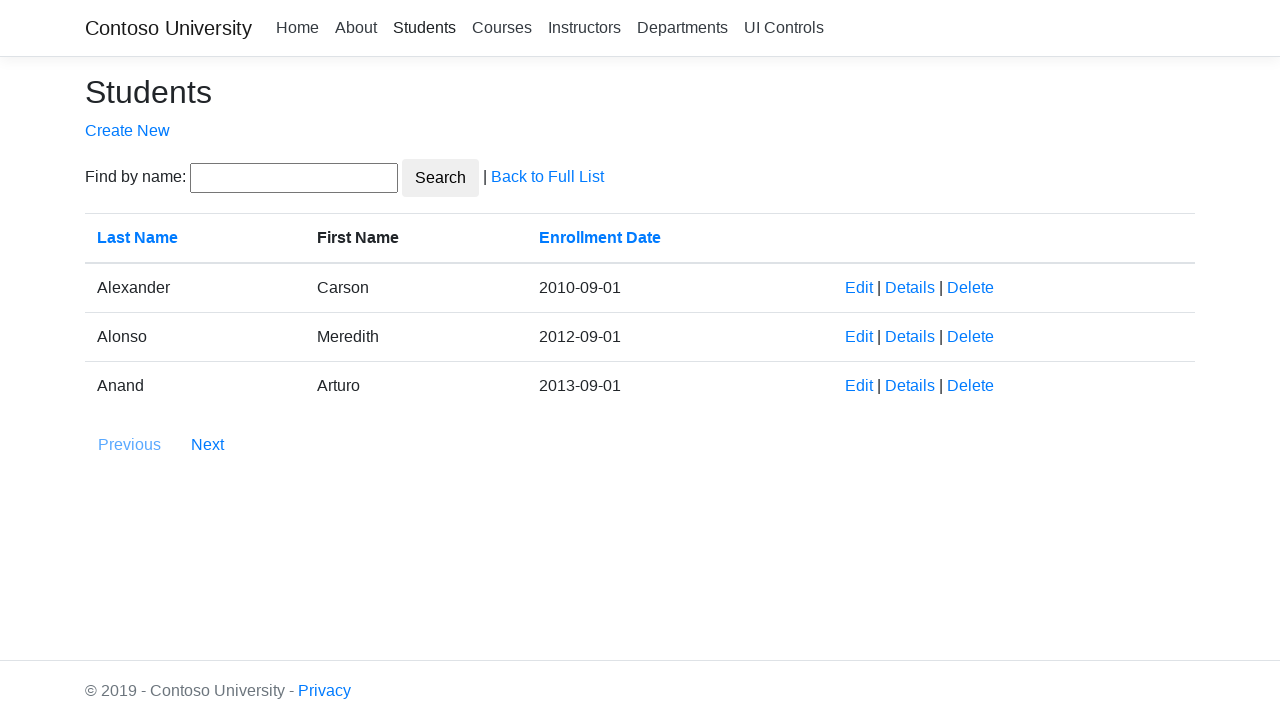

Page navigation completed and network idle
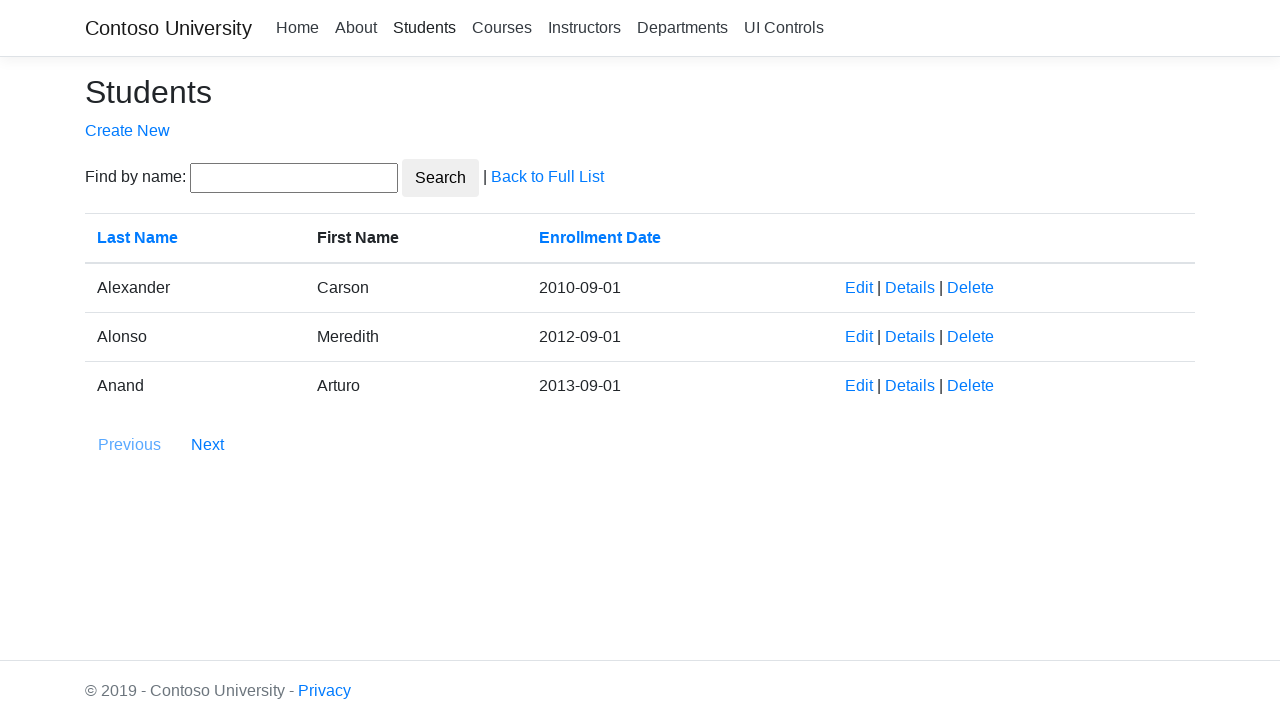

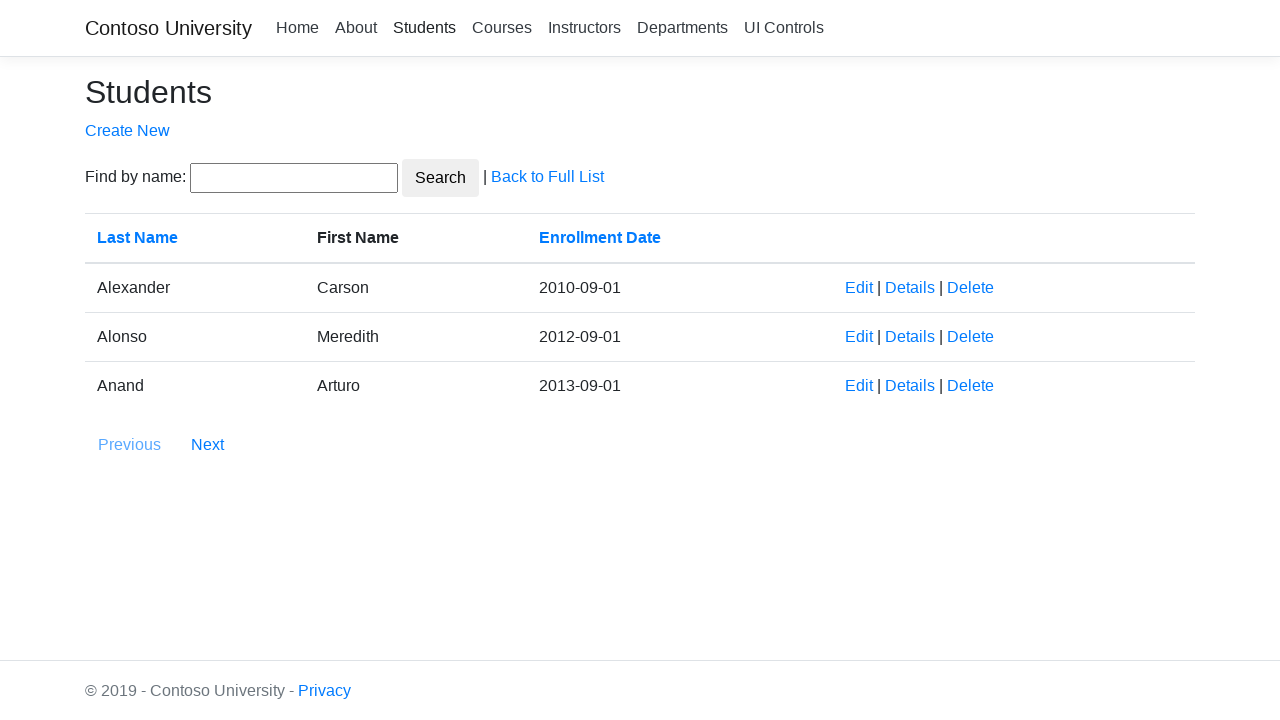